Navigates to Udemy homepage and takes a screenshot of the page

Starting URL: https://www.udemy.com

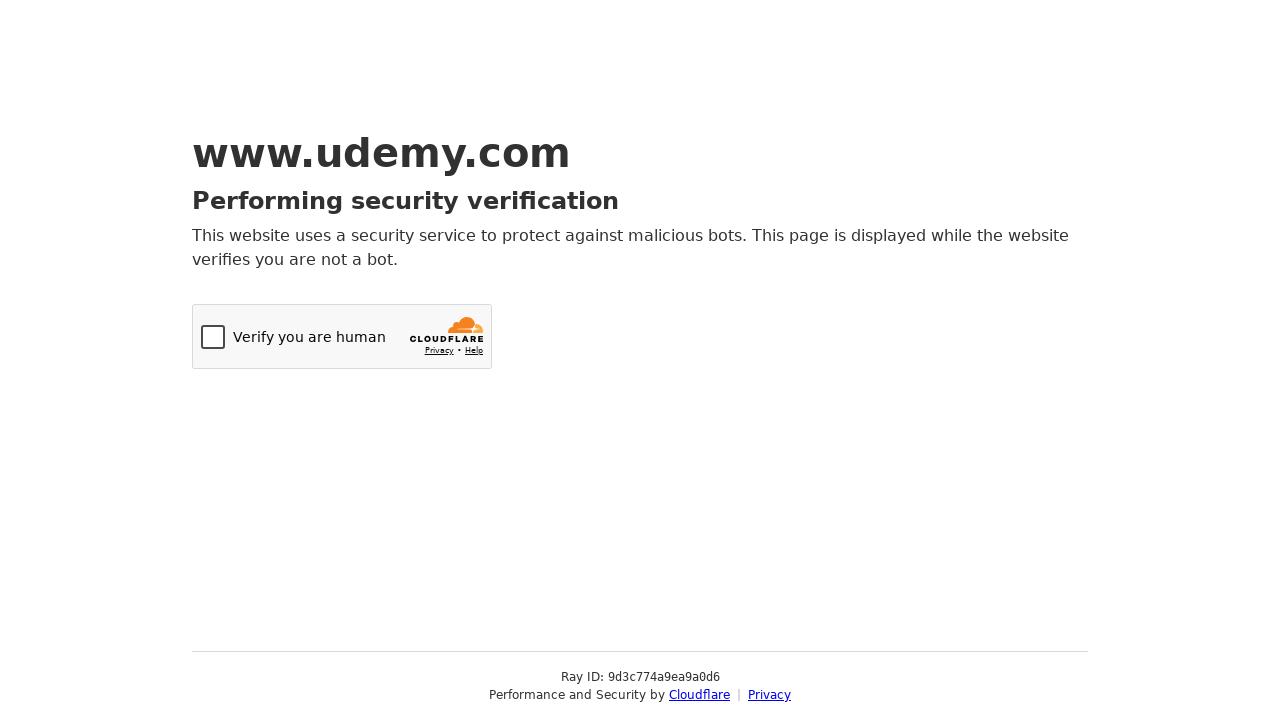

Waited for Udemy homepage to load completely (networkidle state)
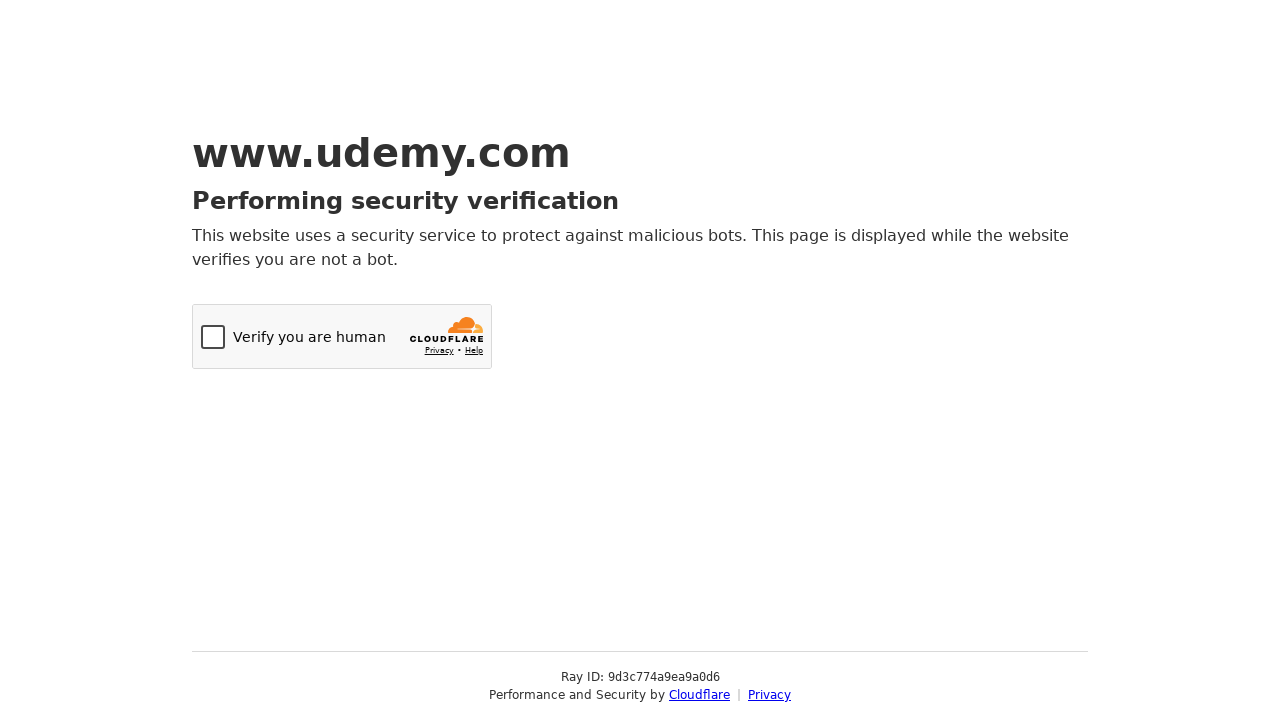

Took screenshot of Udemy homepage
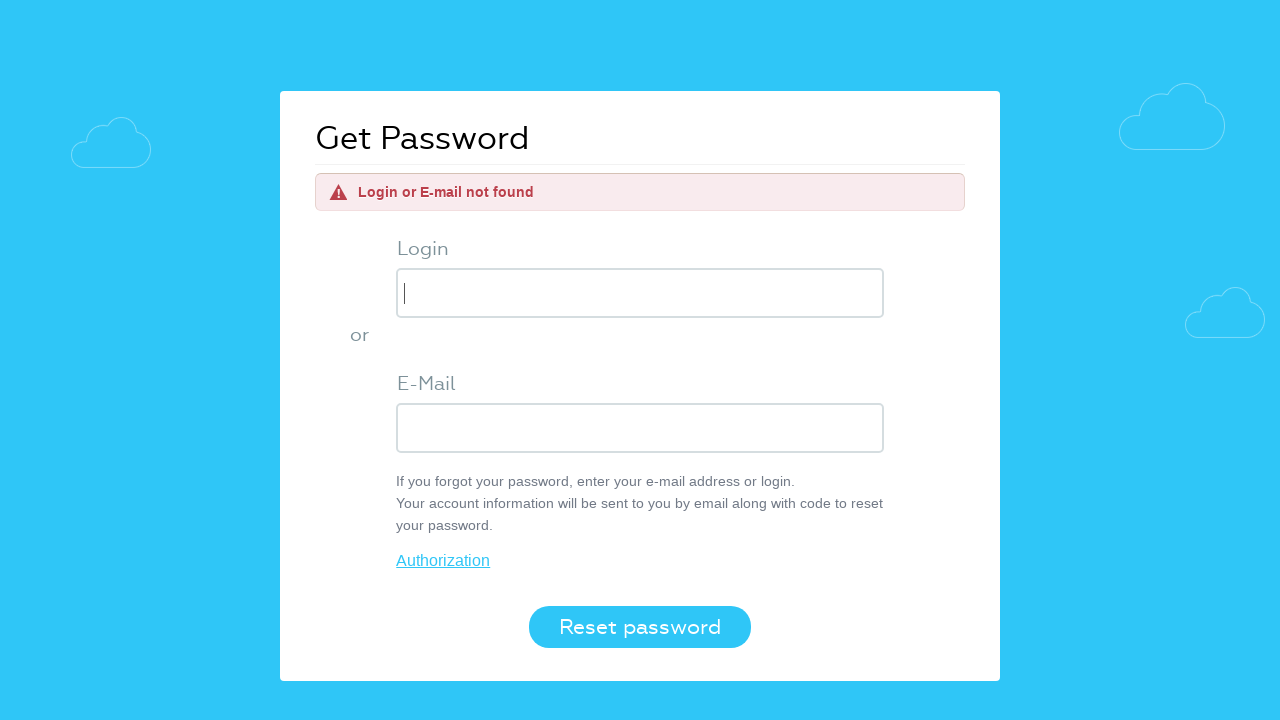

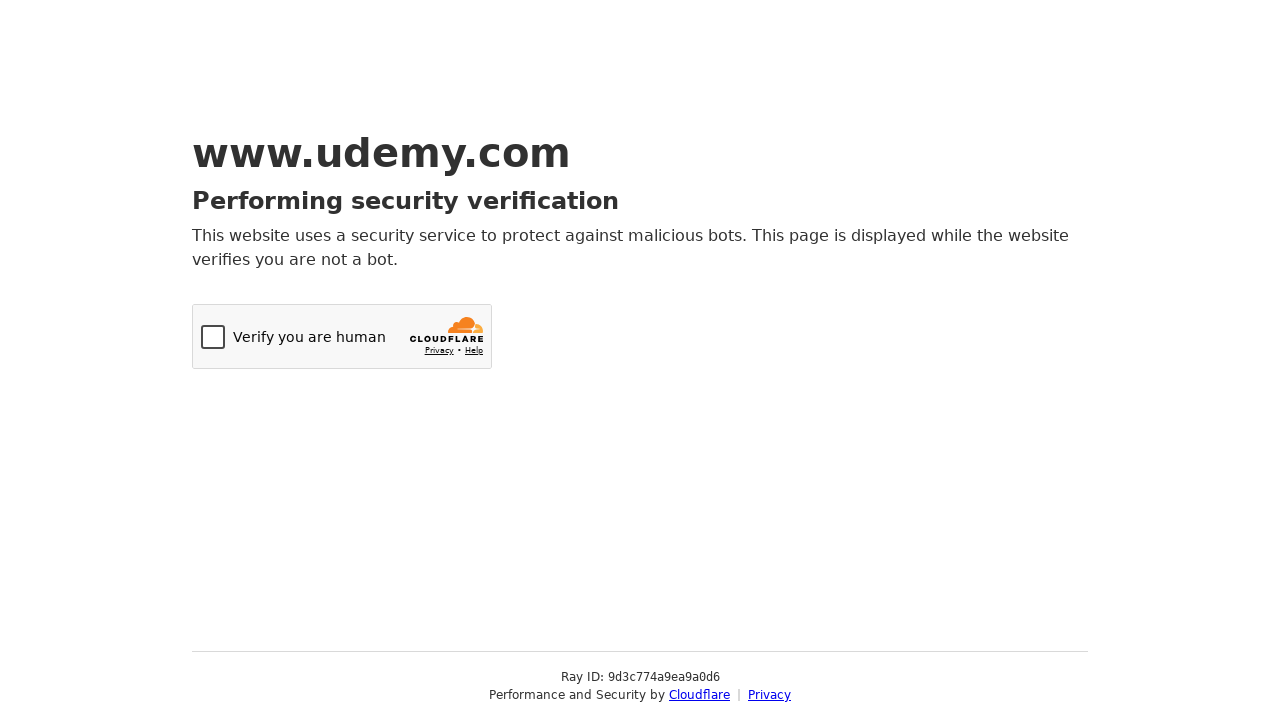